Tests the DemoQA Dynamic Properties page by clicking buttons that change state after a delay - including an initially disabled button and a button that changes color.

Starting URL: https://demoqa.com

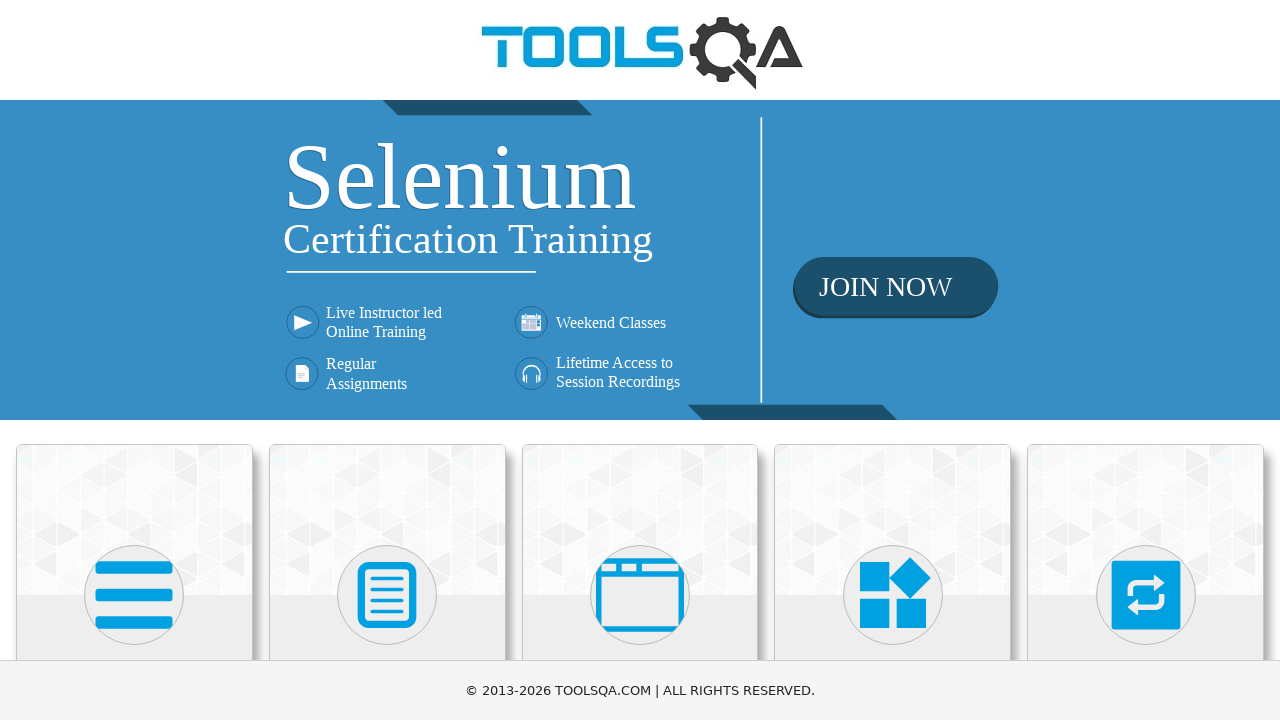

Clicked on Elements menu card at (134, 595) on xpath=(//div[@class='avatar mx-auto white'])[1]
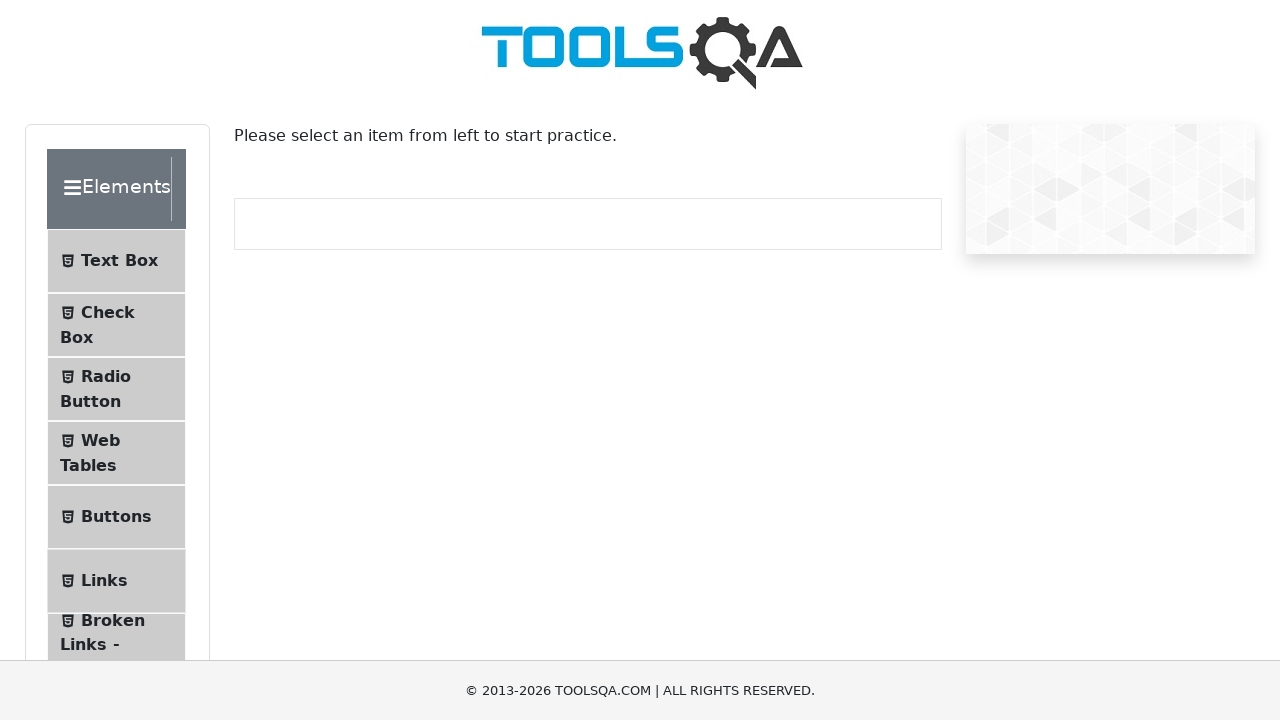

Clicked on Dynamic Properties submenu at (116, 360) on #item-8
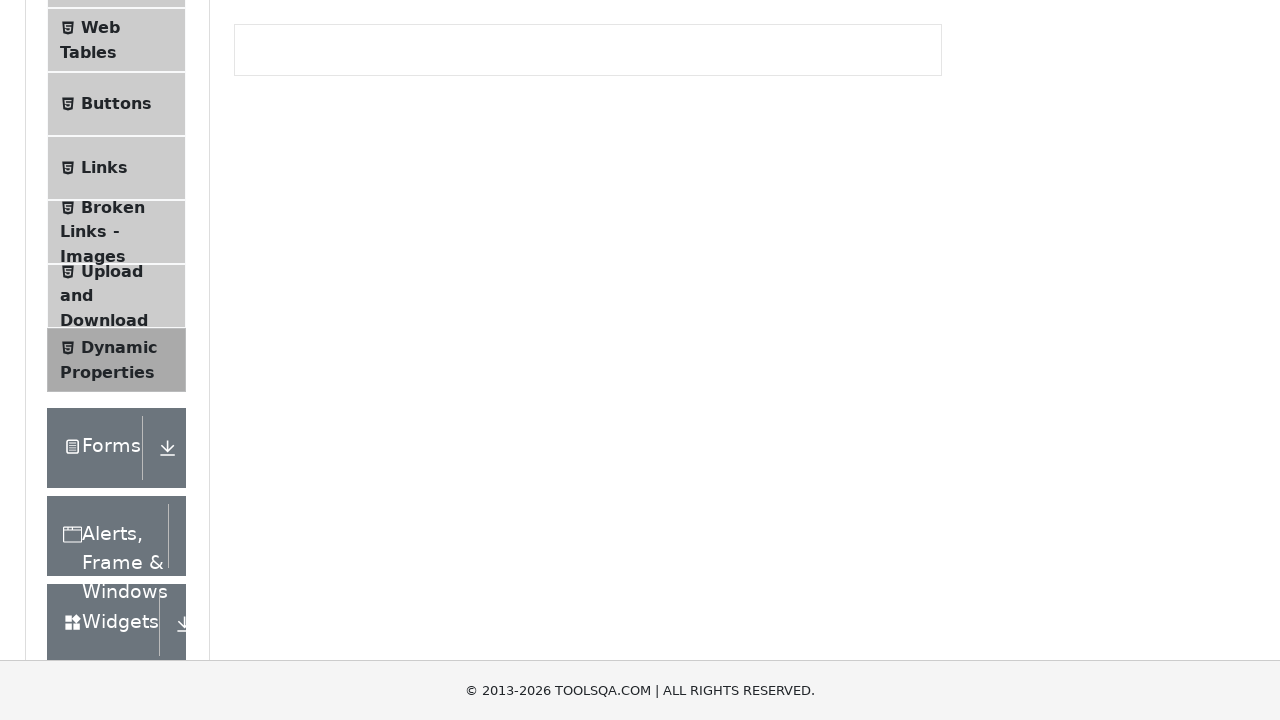

Waited for the enable button to become enabled after 5 seconds
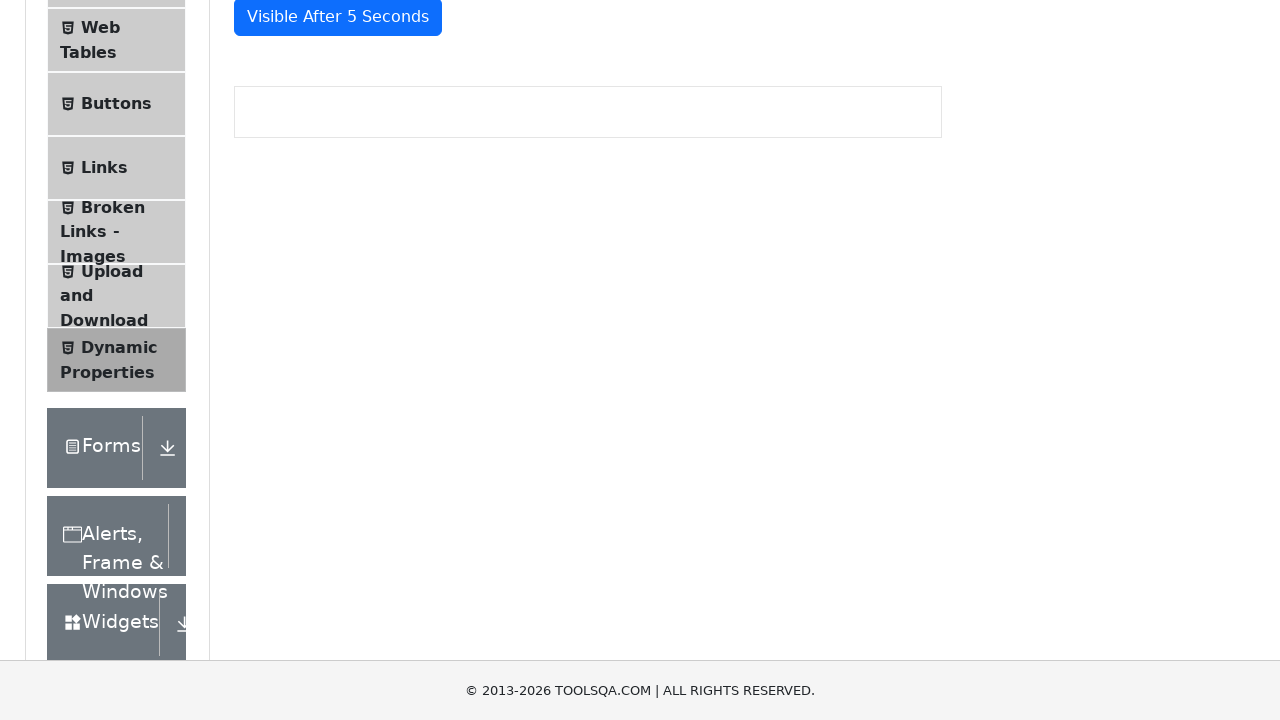

Clicked the enable after button at (333, 306) on #enableAfter
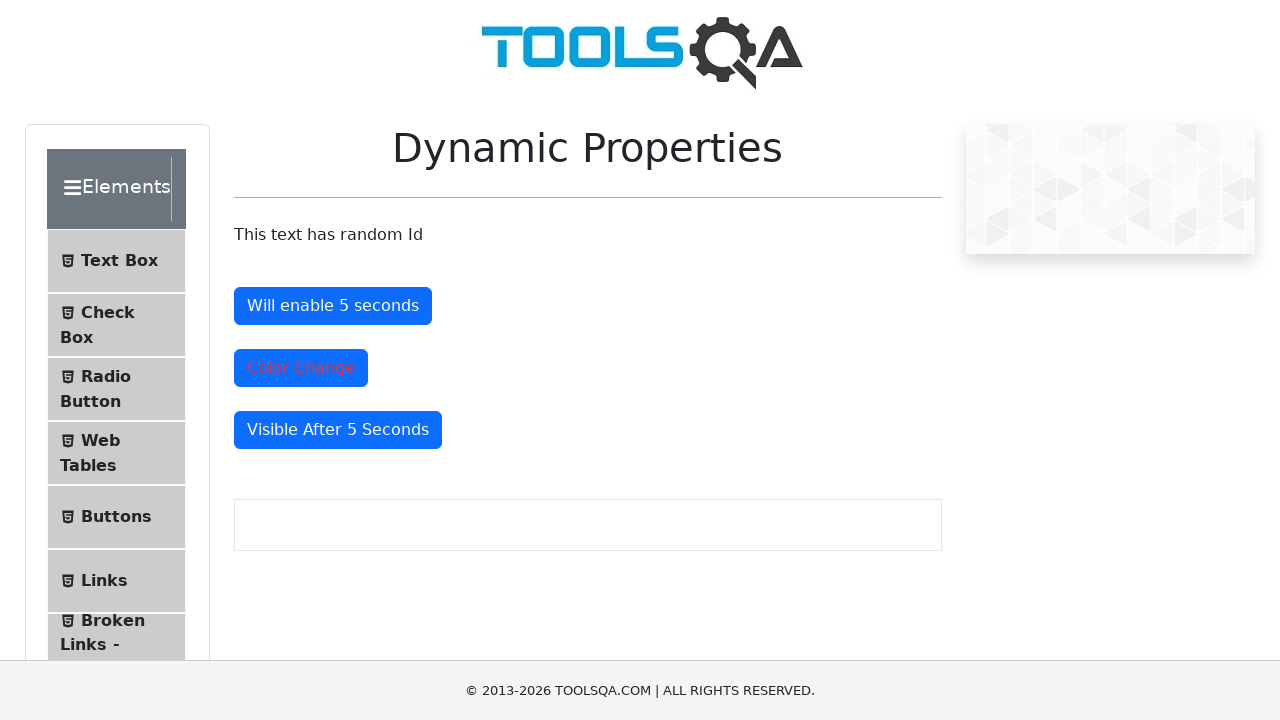

Clicked color change button at (301, 368) on #colorChange
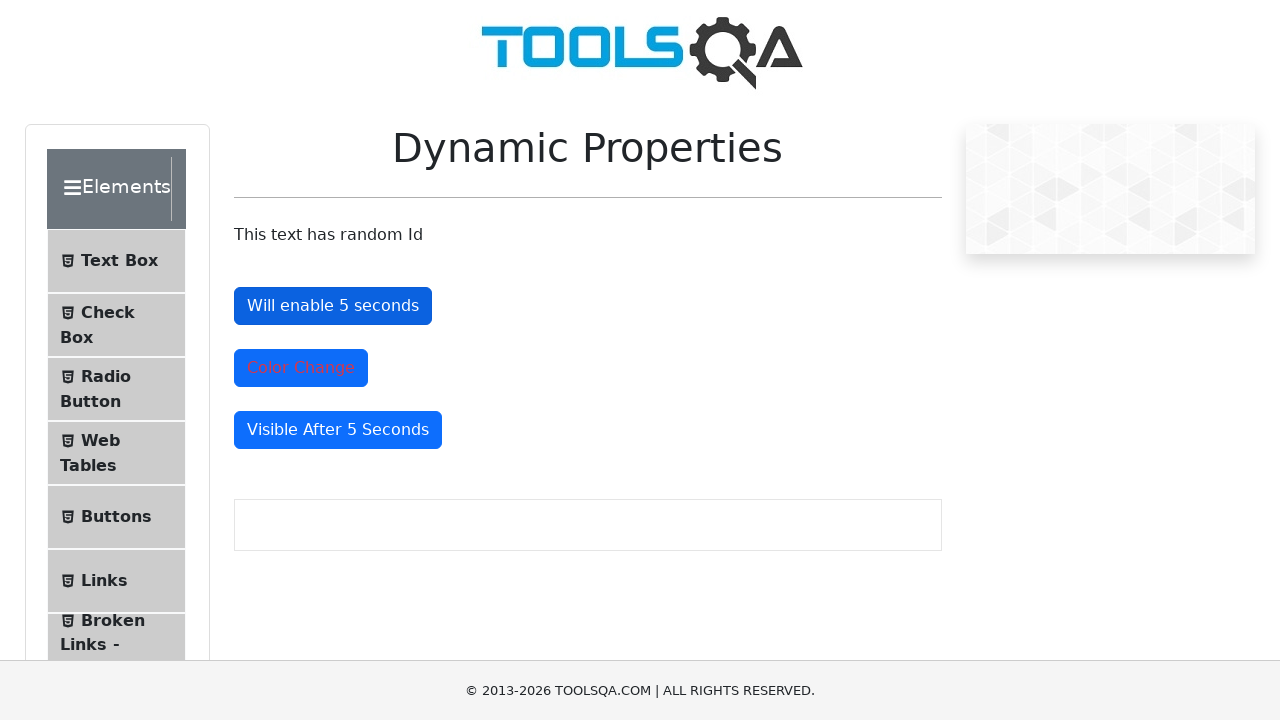

Waited for visible after button to appear
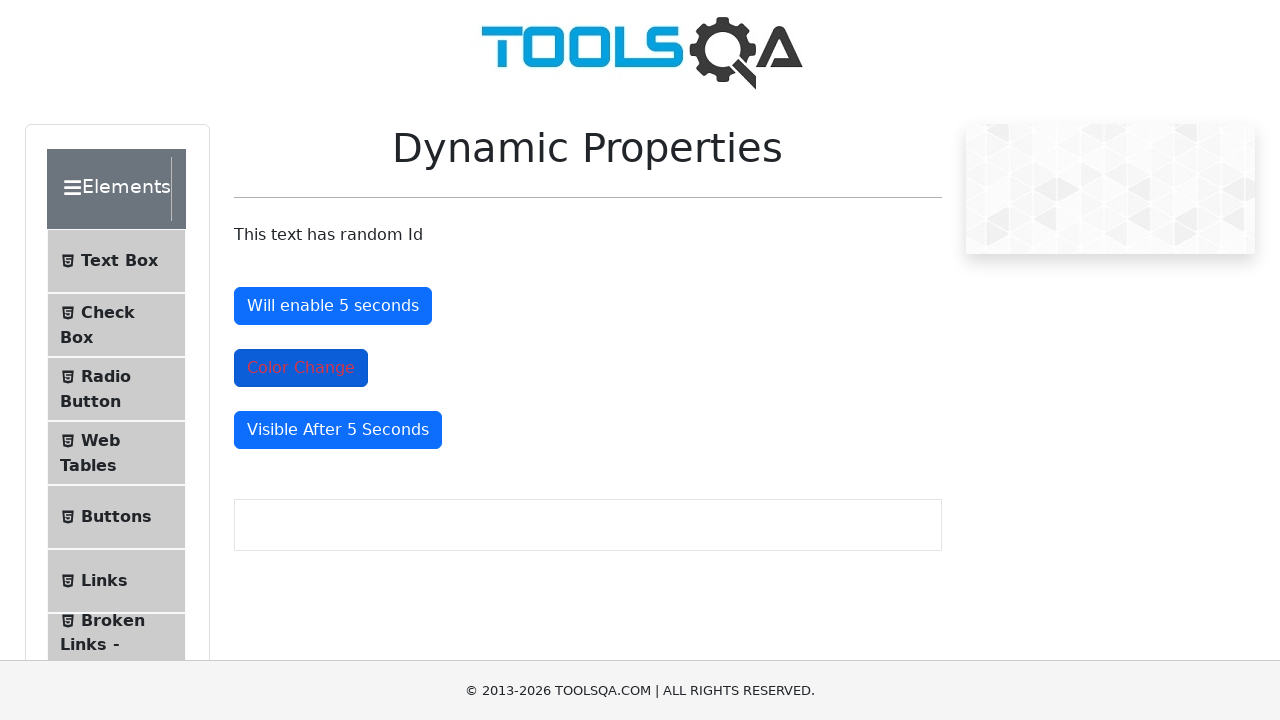

Clicked visible after button at (338, 430) on #visibleAfter
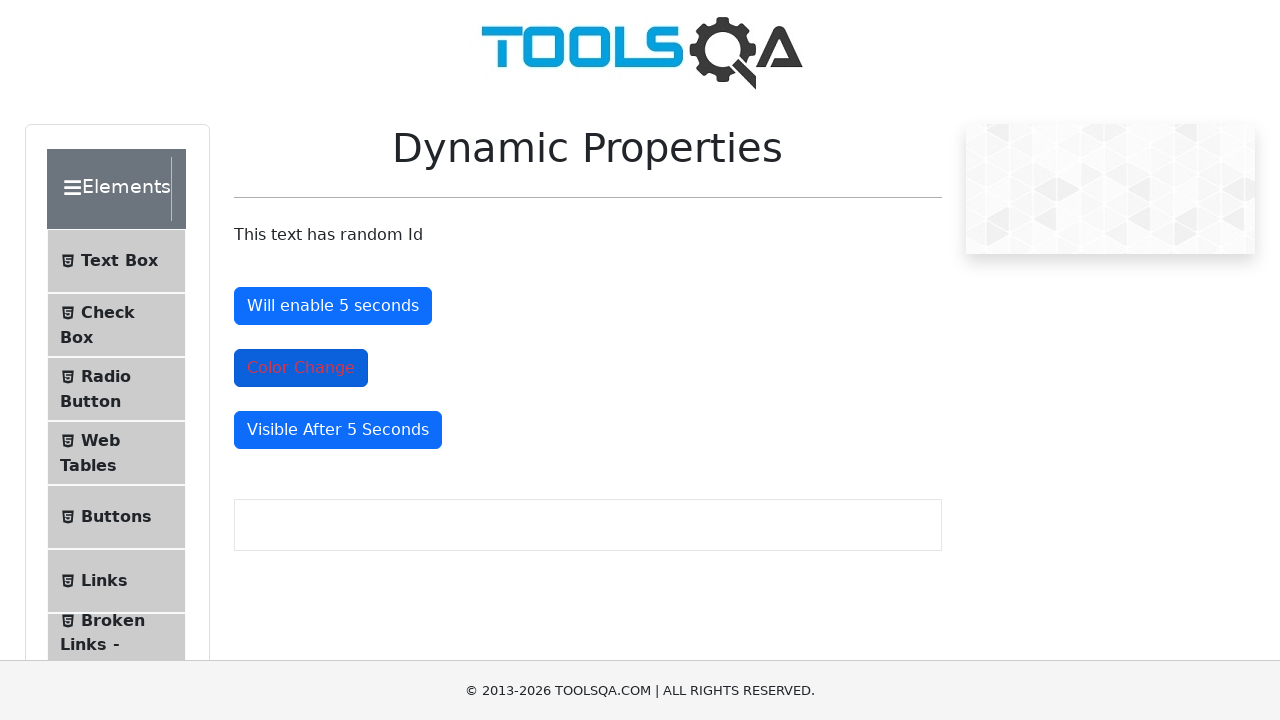

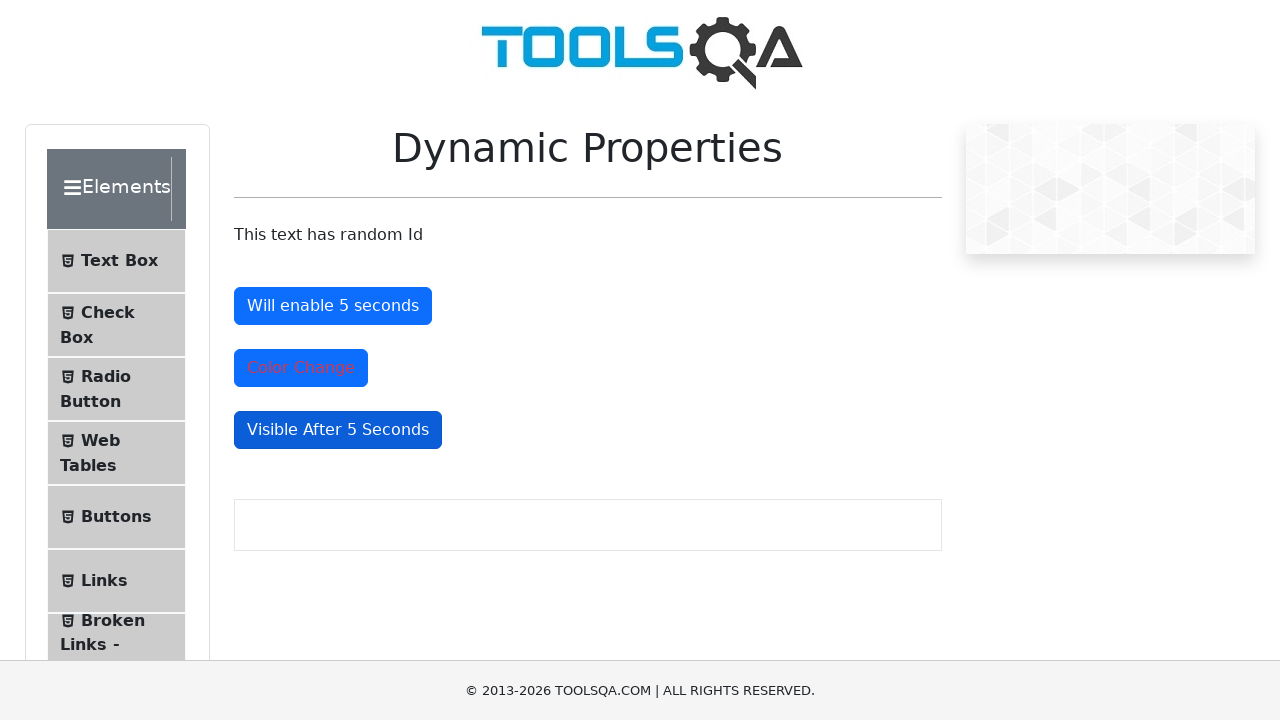